Tests a registration form by filling in first name, last name, and email fields, then submitting the form and verifying successful registration

Starting URL: http://suninjuly.github.io/registration1.html

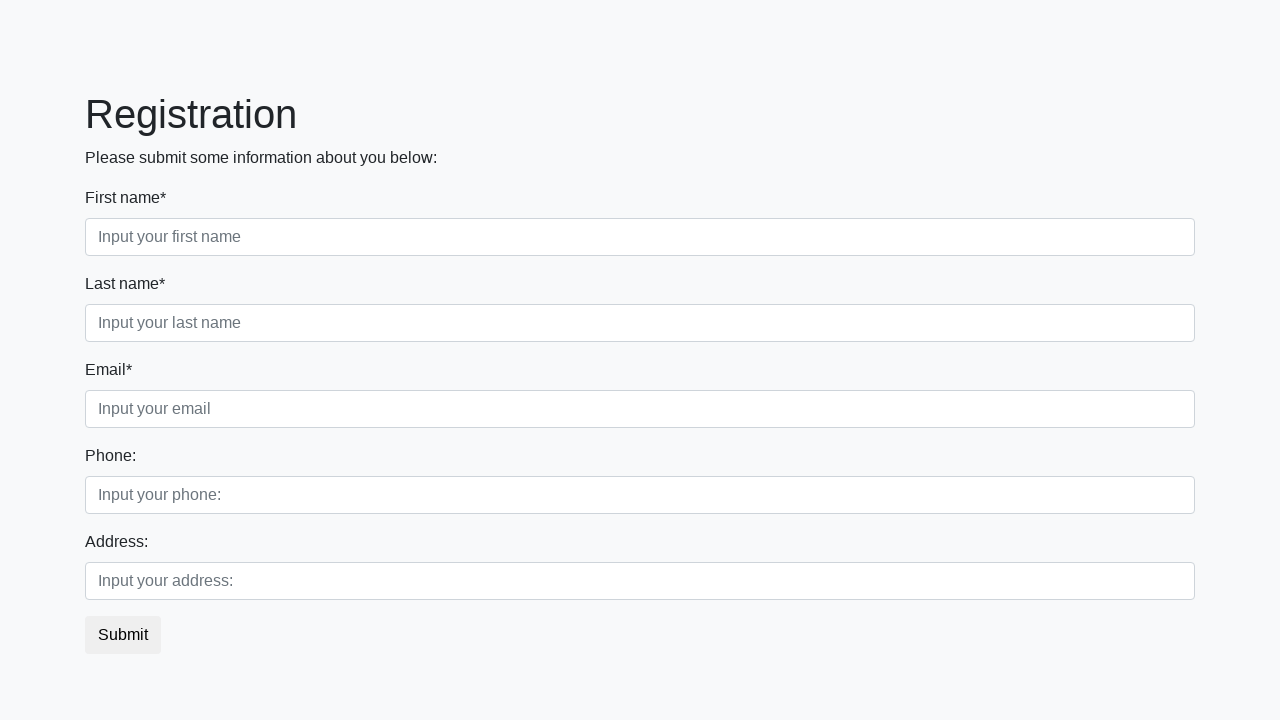

Filled first name field with 'Ivan' on //*[@placeholder="Input your first name"]
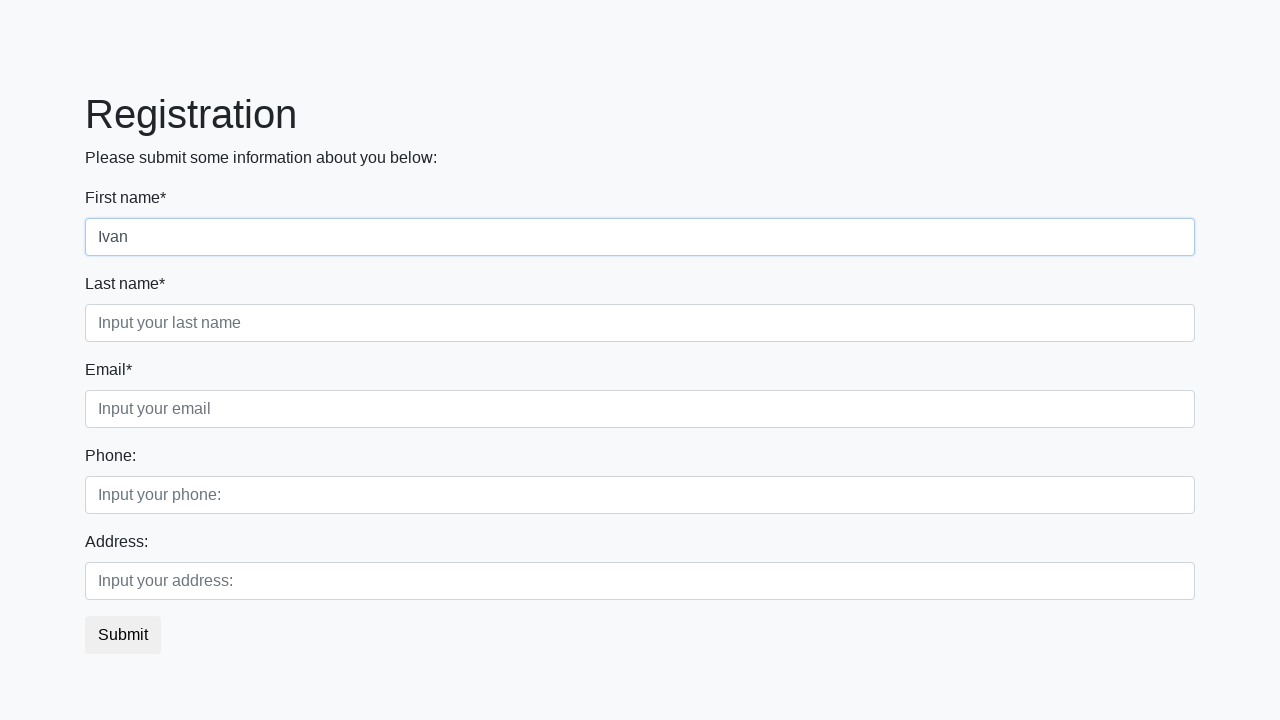

Filled last name field with 'Petrov' on //*[@placeholder="Input your last name"]
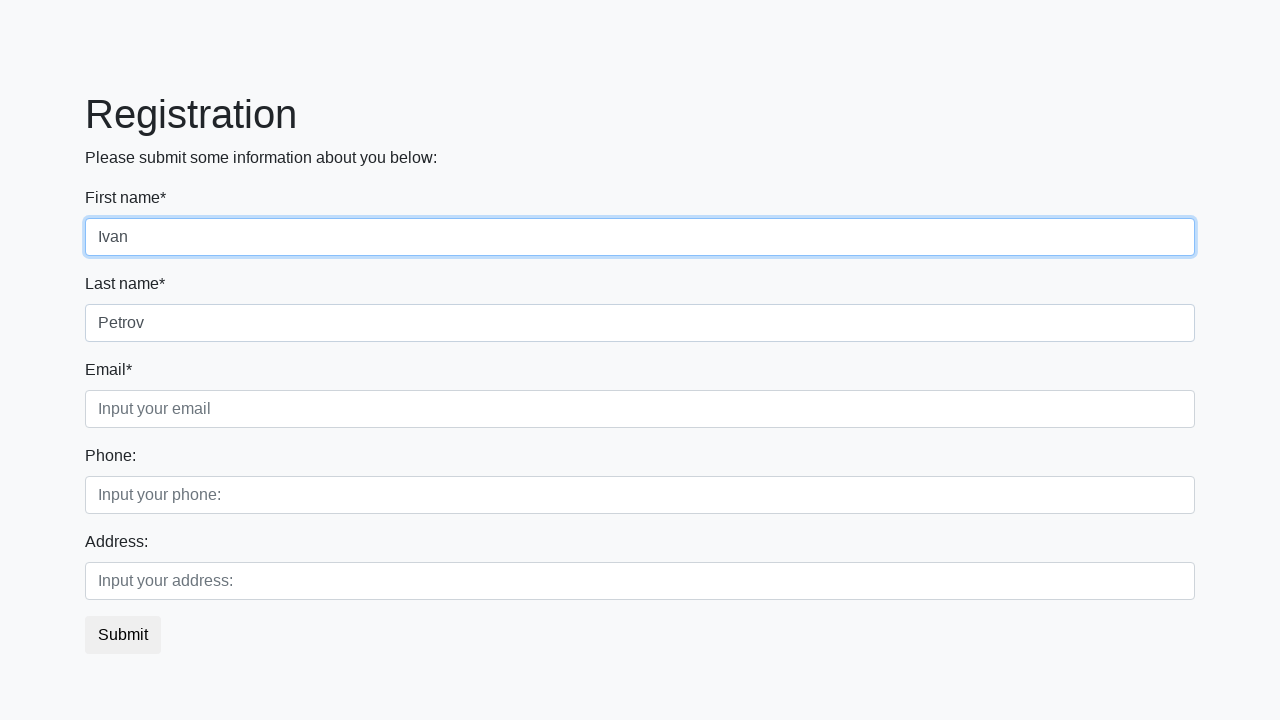

Filled email field with 'test.user@example.com' on //*[@placeholder="Input your email"]
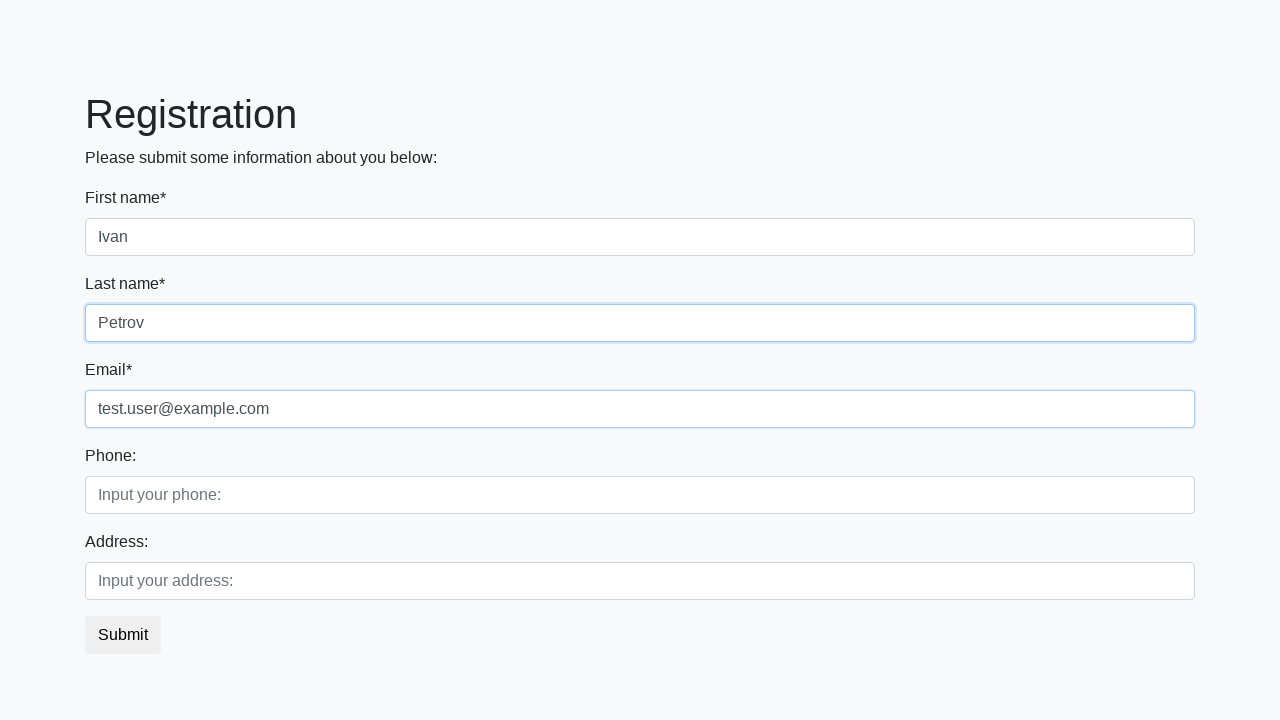

Clicked submit button to register at (123, 635) on button.btn
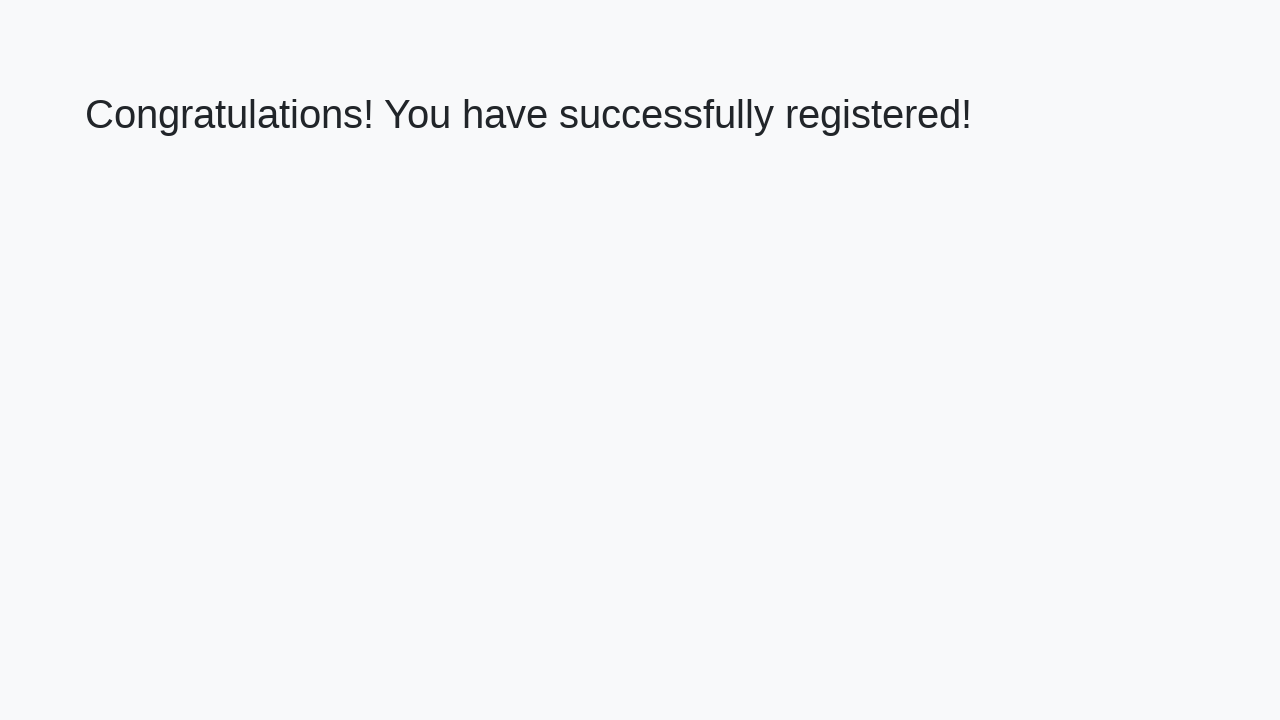

Success message appeared
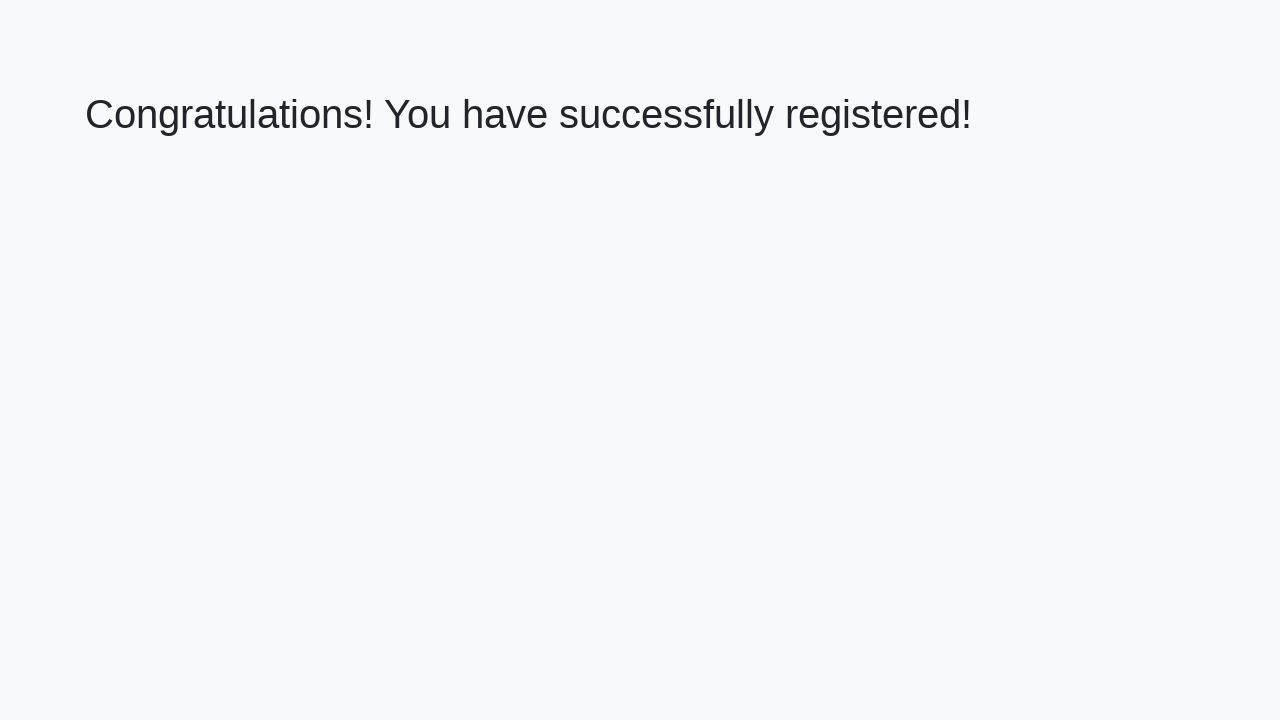

Retrieved success message text: 'Congratulations! You have successfully registered!'
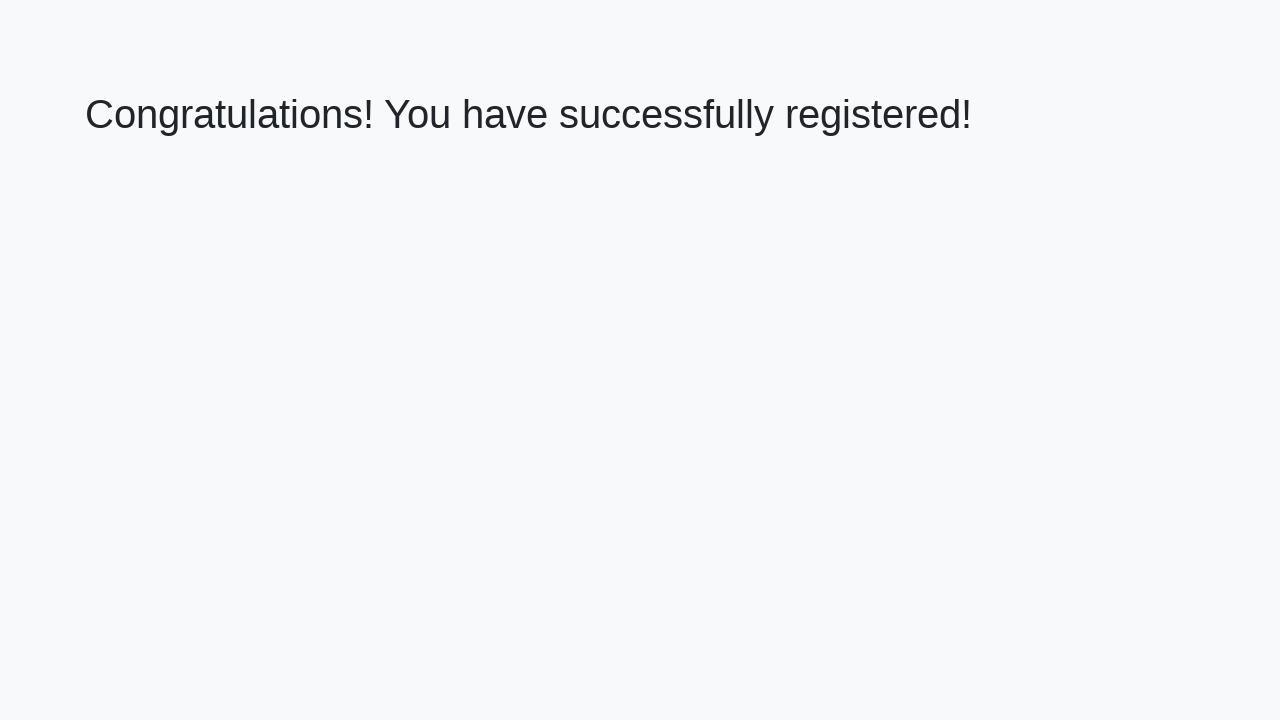

Verified successful registration message
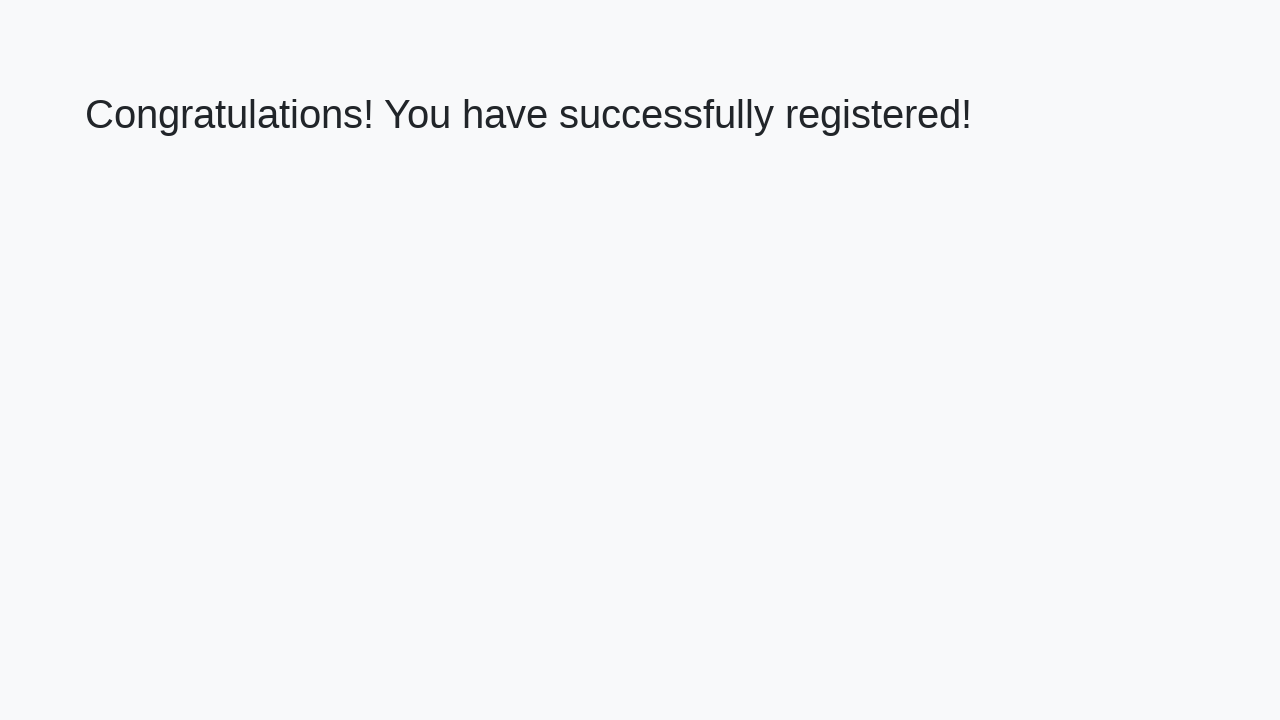

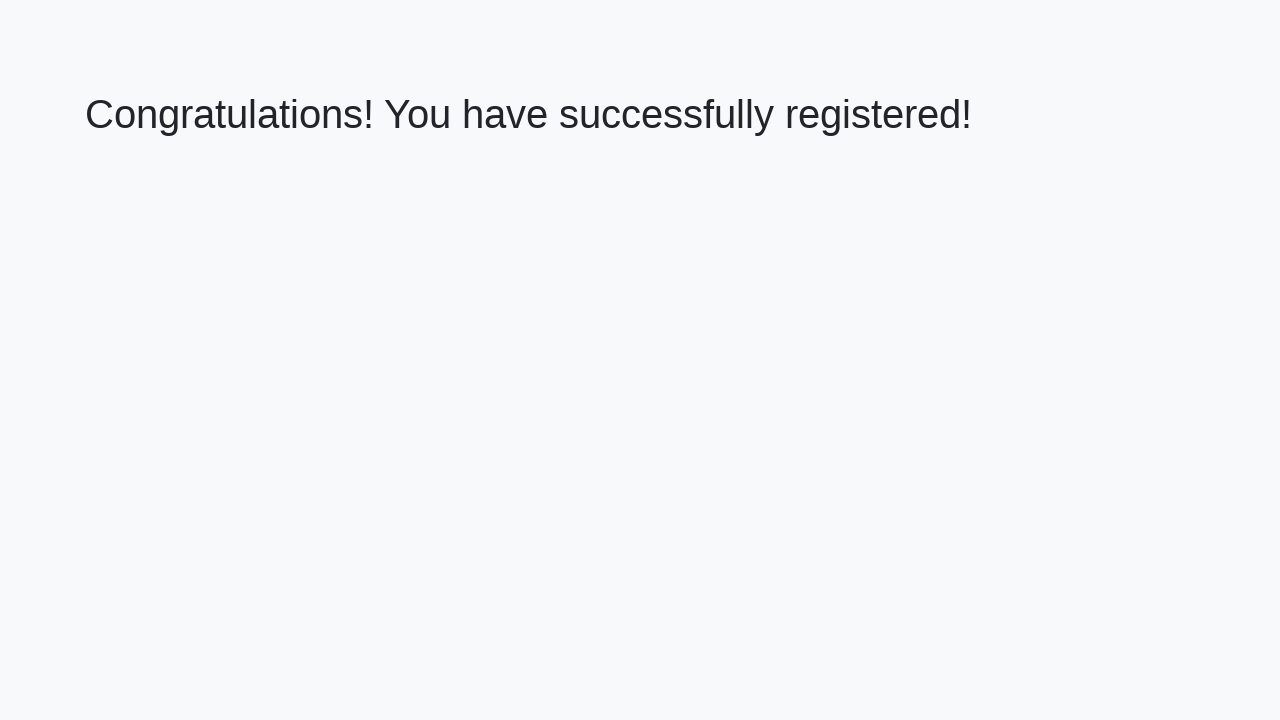